Tests registration form validation when confirmation email does not match the original email

Starting URL: https://alada.vn/tai-khoan/dang-ky.html

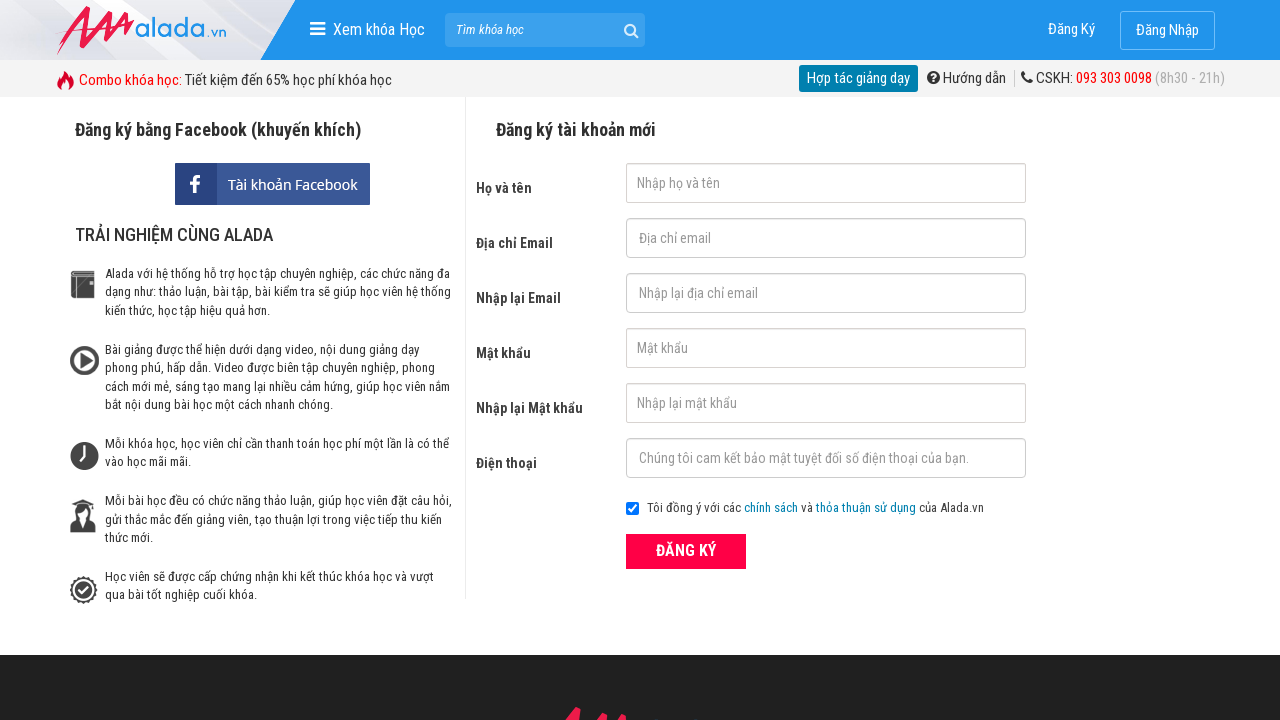

Filled first name field with 'Kane' on input#txtFirstname
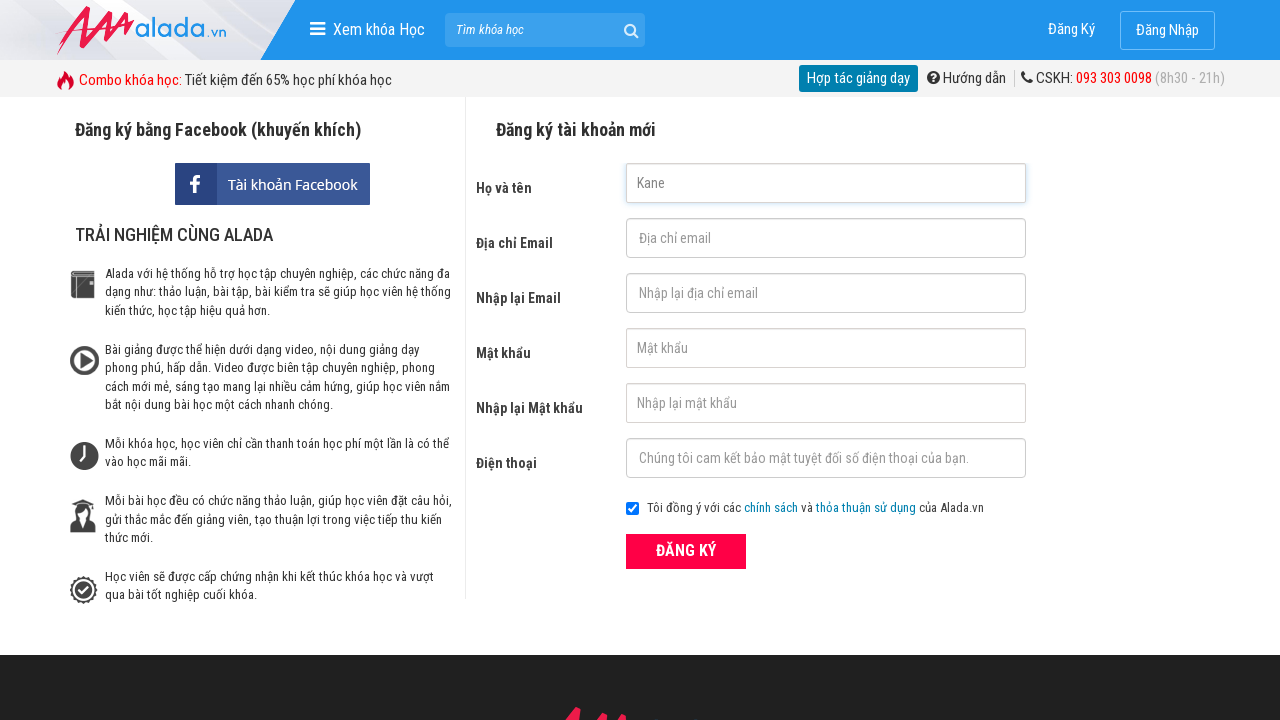

Filled email field with 'kane@gmail.com' on input[name='txtEmail']
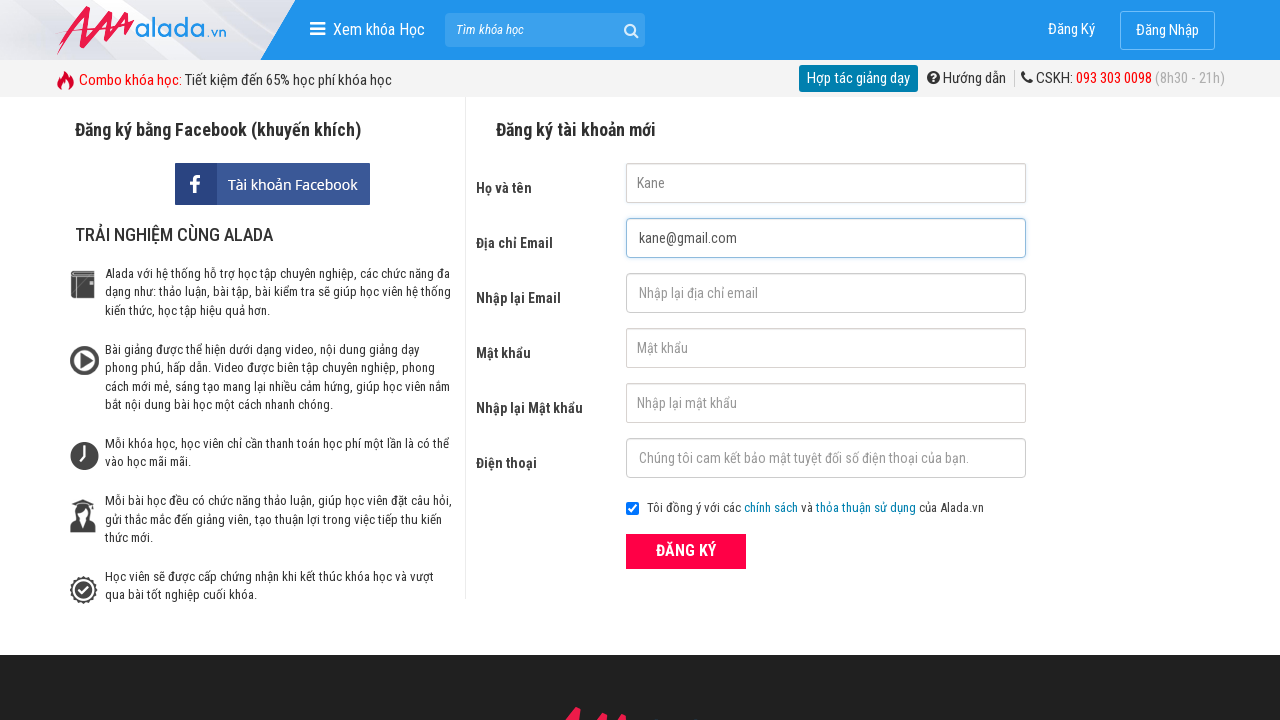

Filled confirmation email field with mismatched email 'kan@gmail.com' on input#txtCEmail
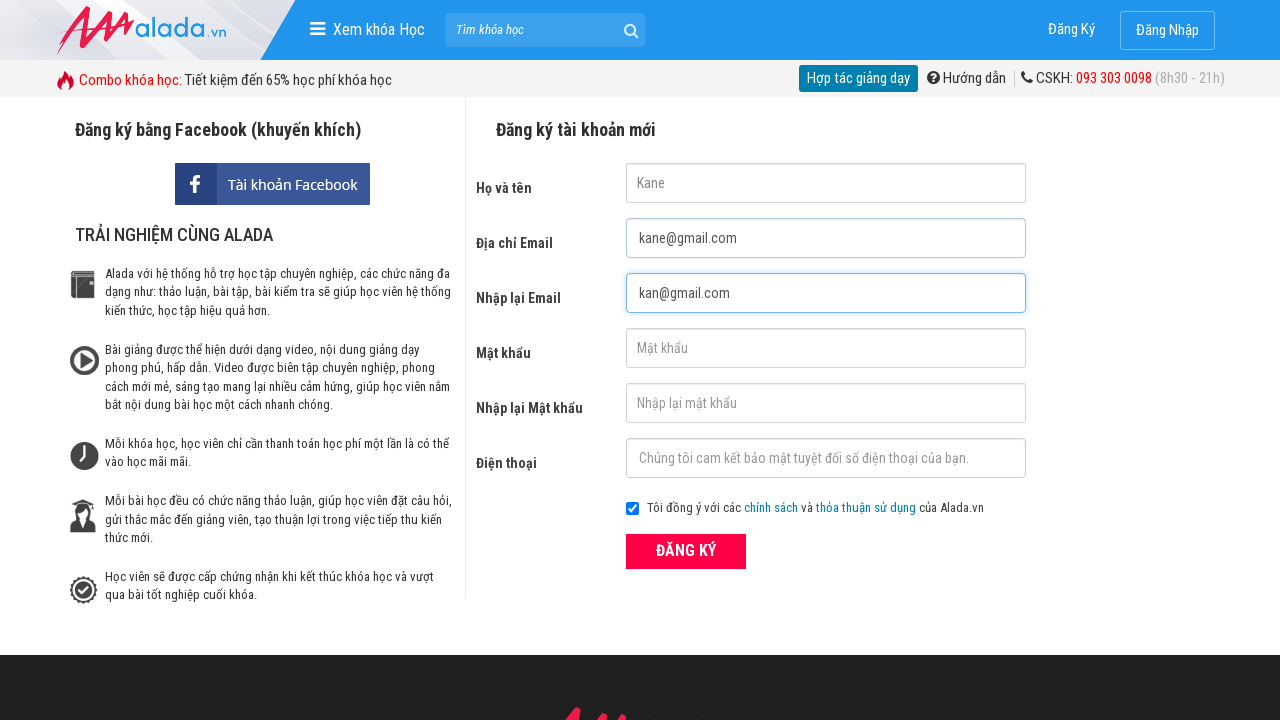

Filled password field with '123456' on input#txtPassword
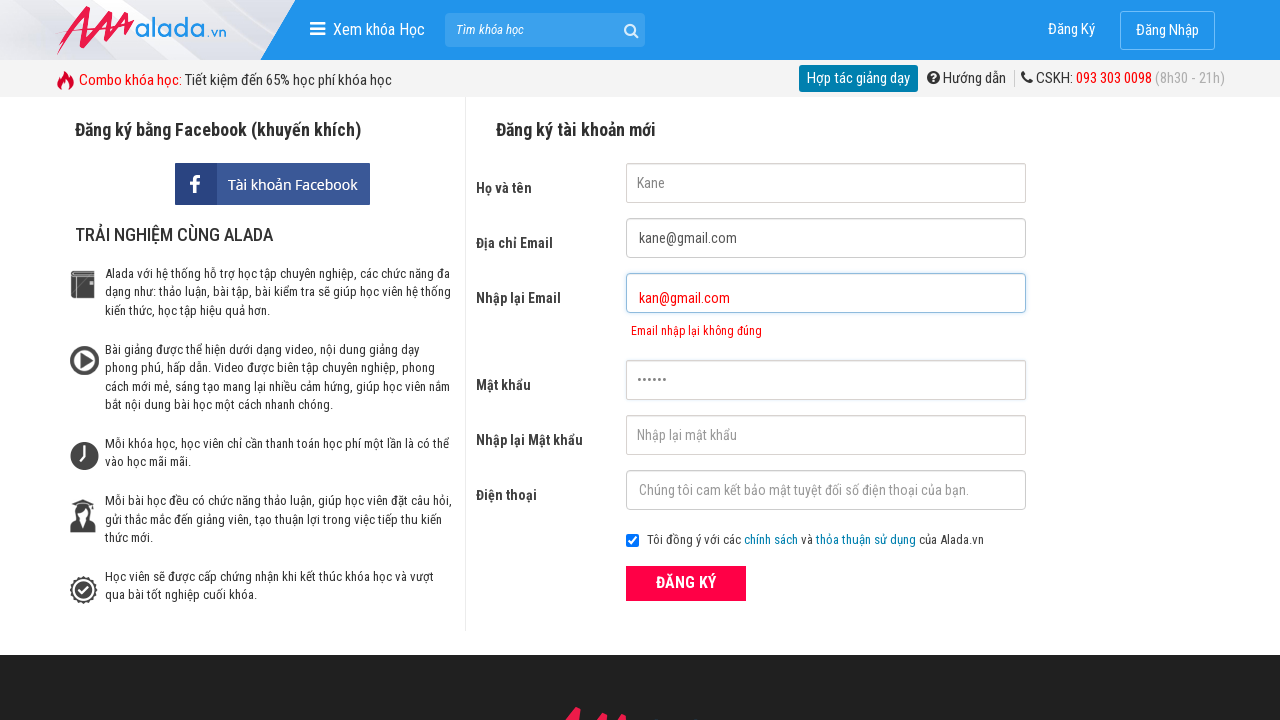

Filled confirm password field with '123456' on input[name='txtCPassword']
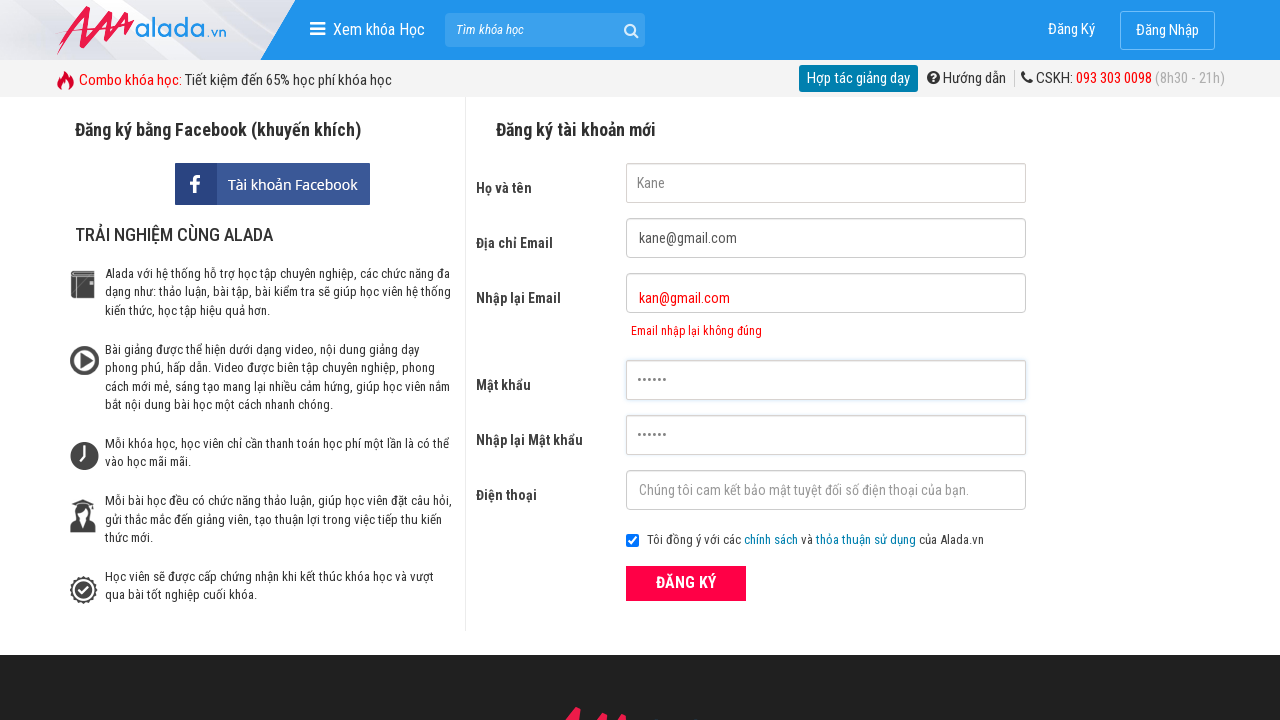

Filled phone field with '0123456789' on input#txtPhone
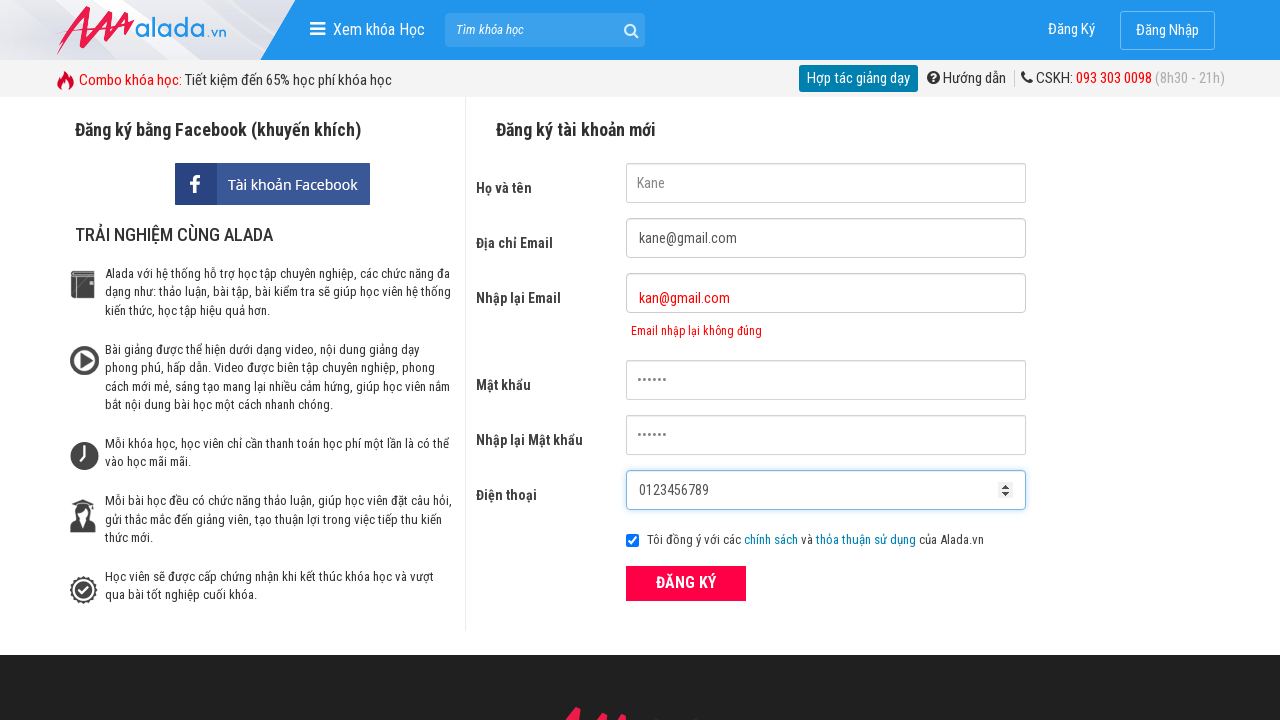

Clicked register button to submit form at (686, 583) on button.btn_pink_sm.fs16
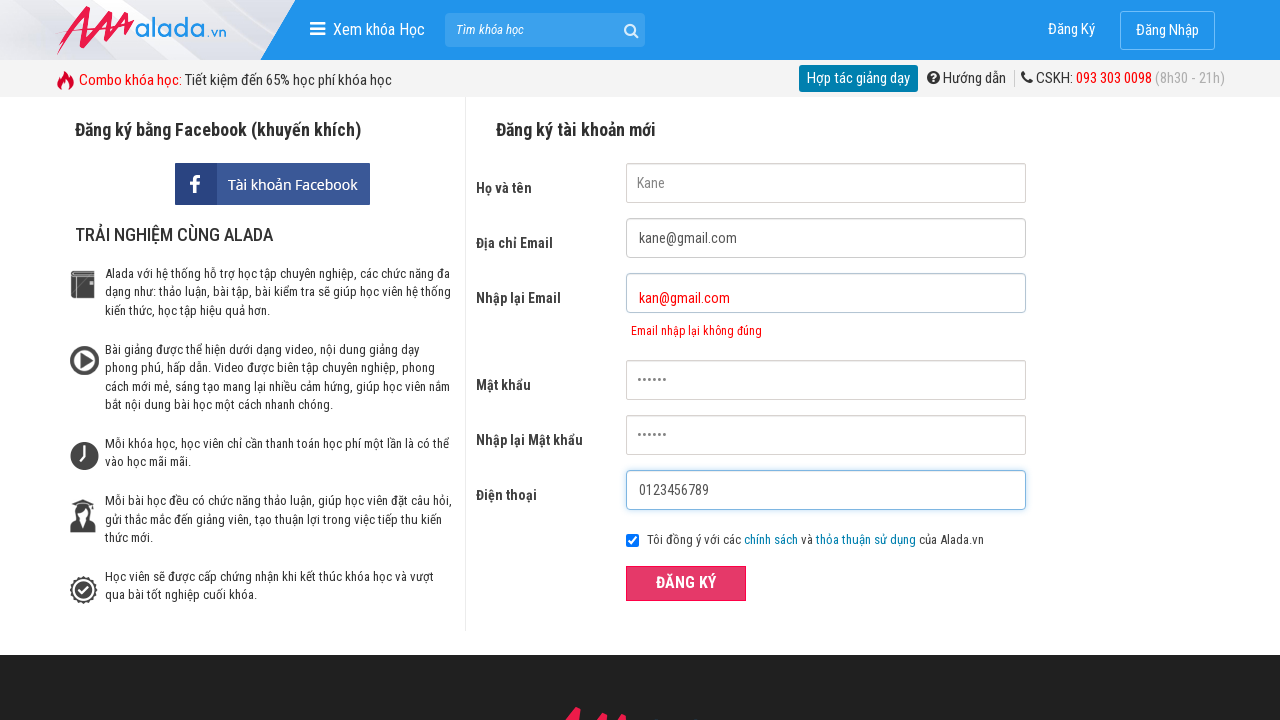

Confirmation email error message appeared
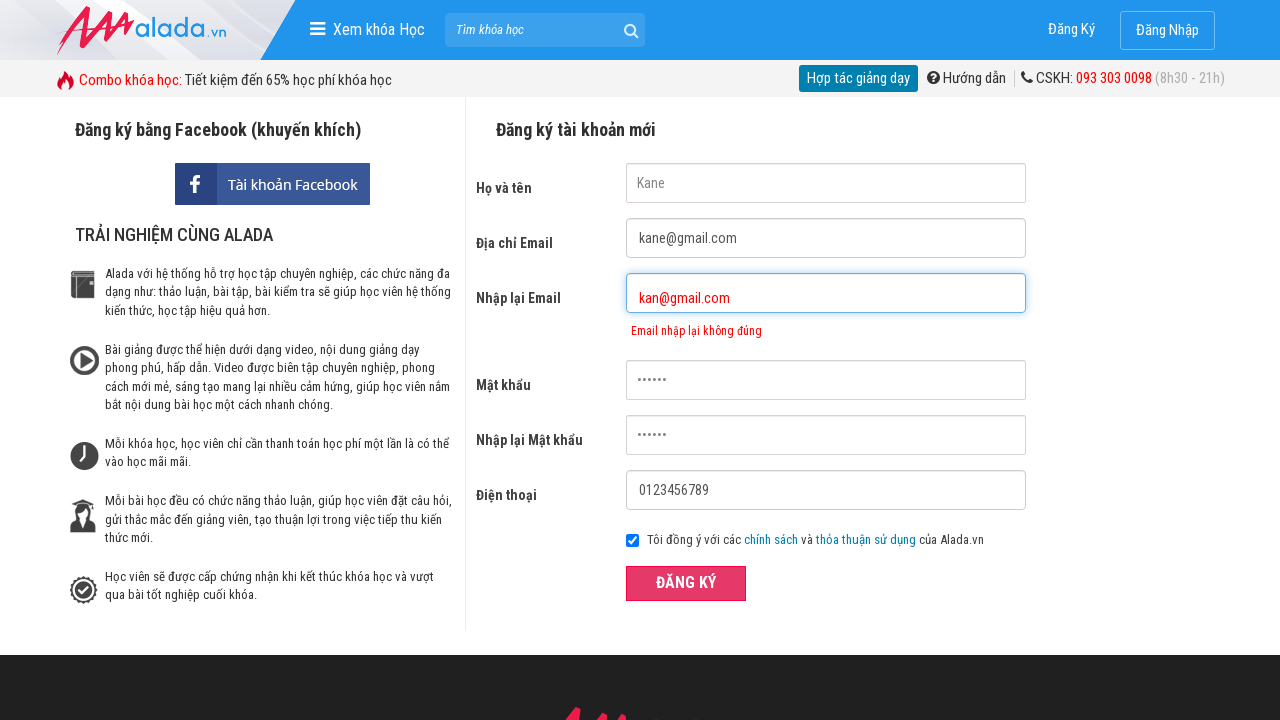

Verified error message text matches expected validation message 'Email nhập lại không đúng'
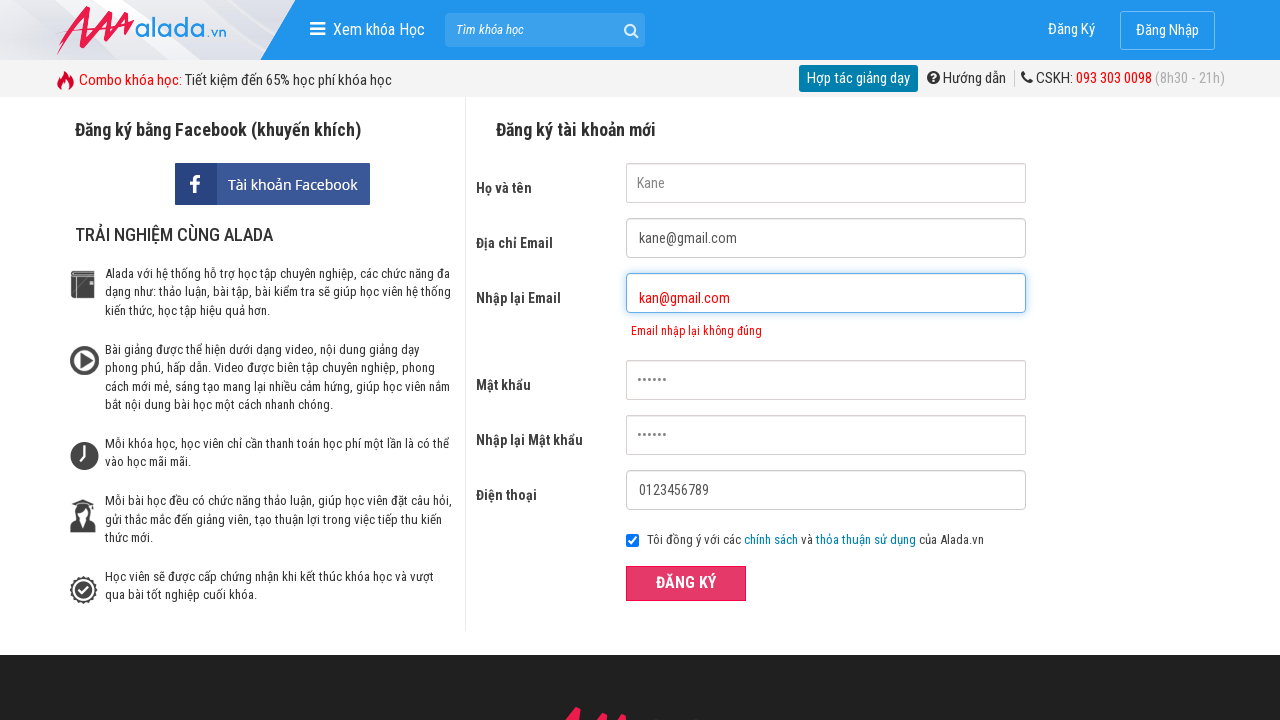

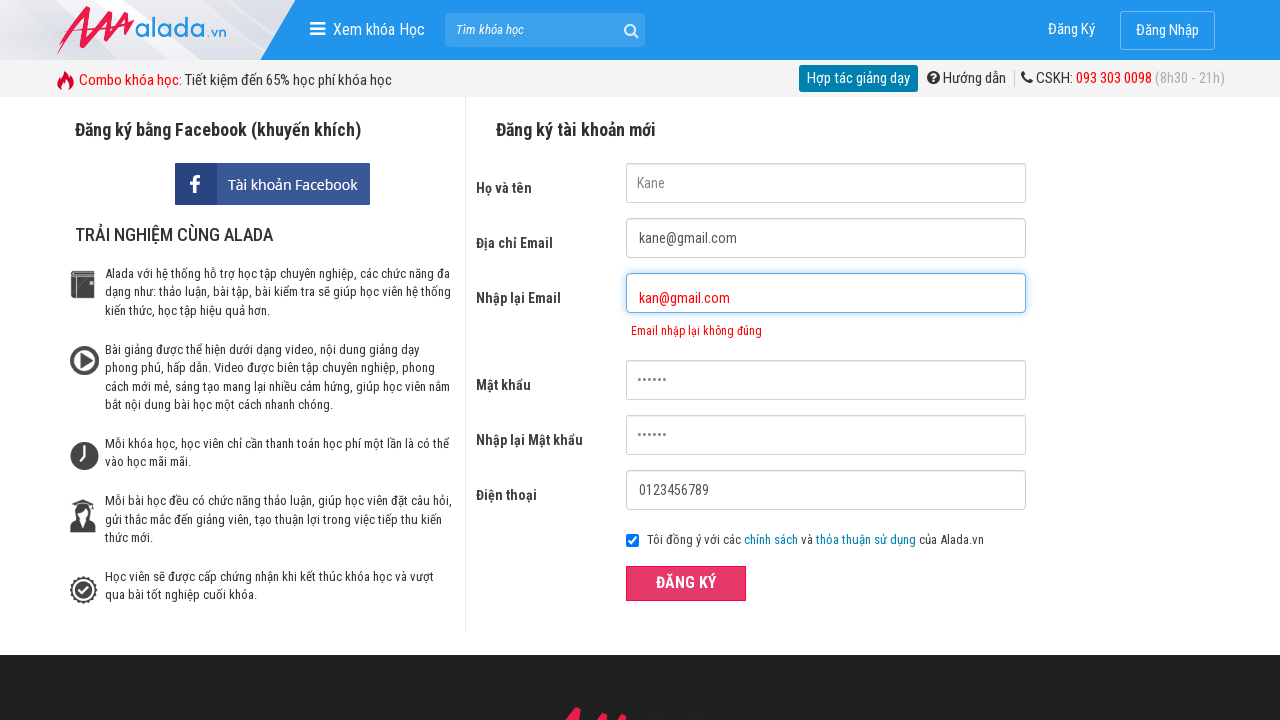